Tests opening a new tab by clicking a link and switching to the newly opened tab

Starting URL: https://www.letskodeit.com/practice

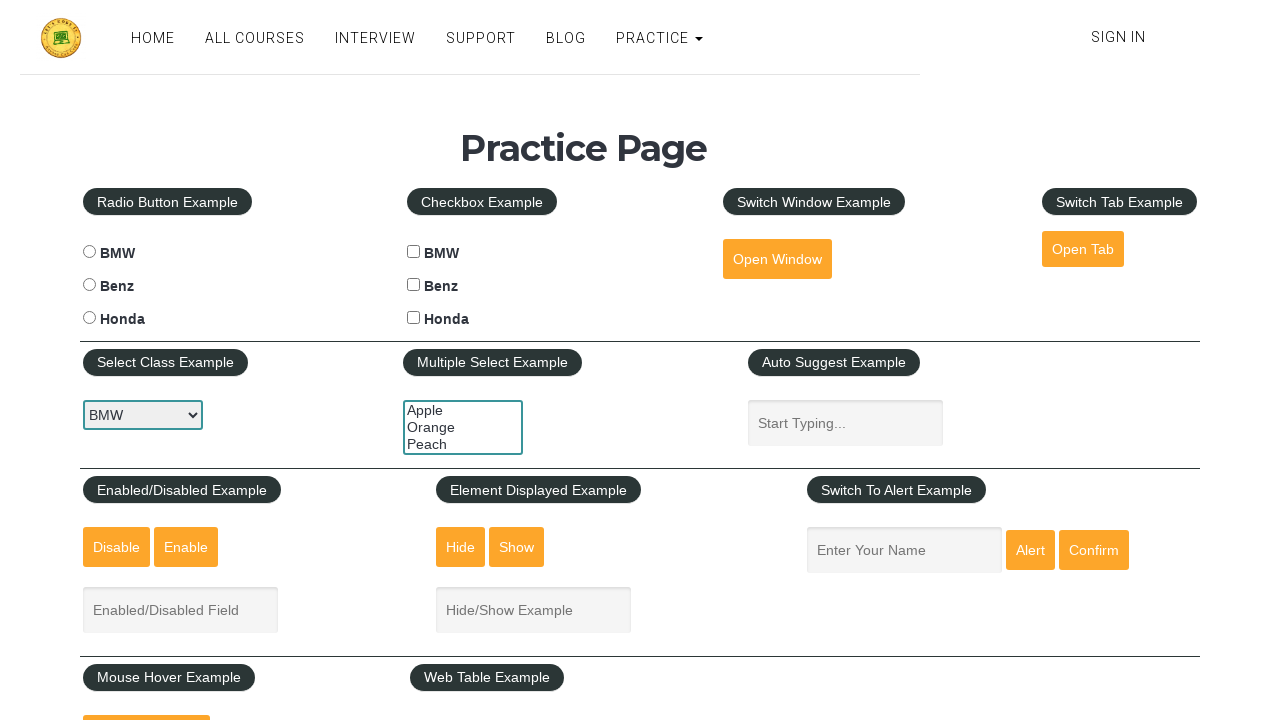

Clicked link with id 'opentab' to open new tab at (1083, 249) on #opentab
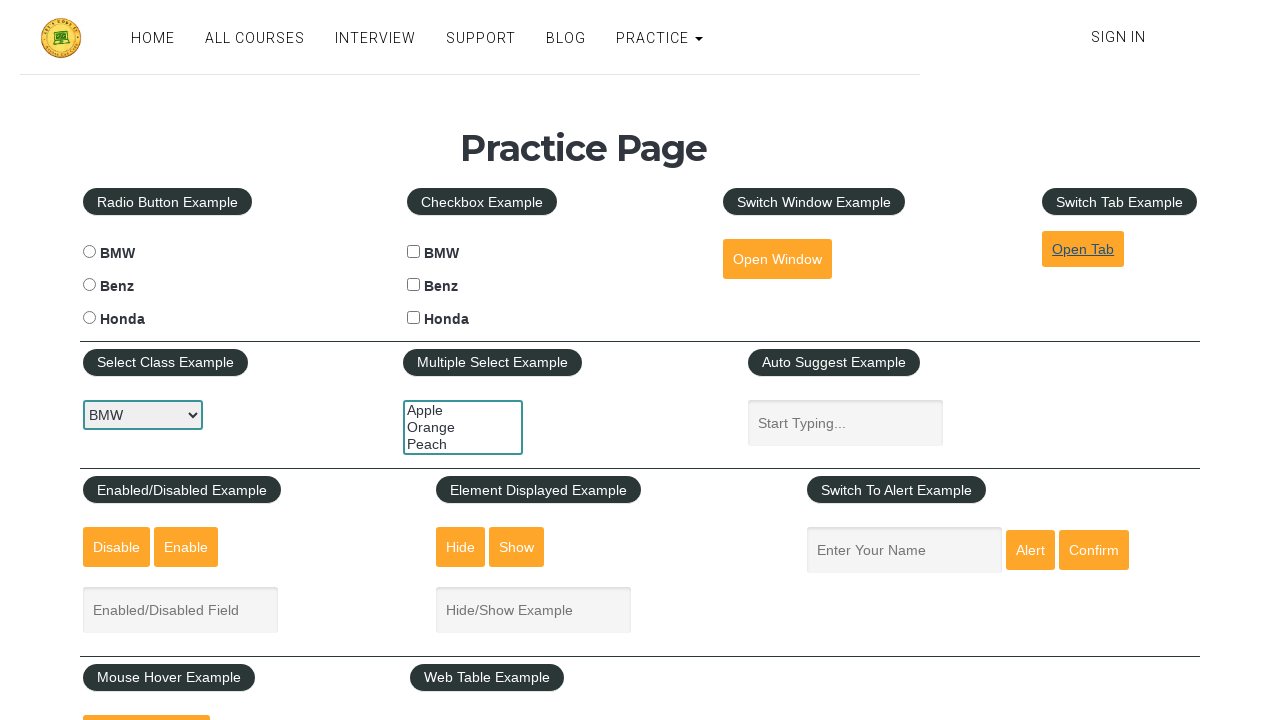

New tab opened and page object captured
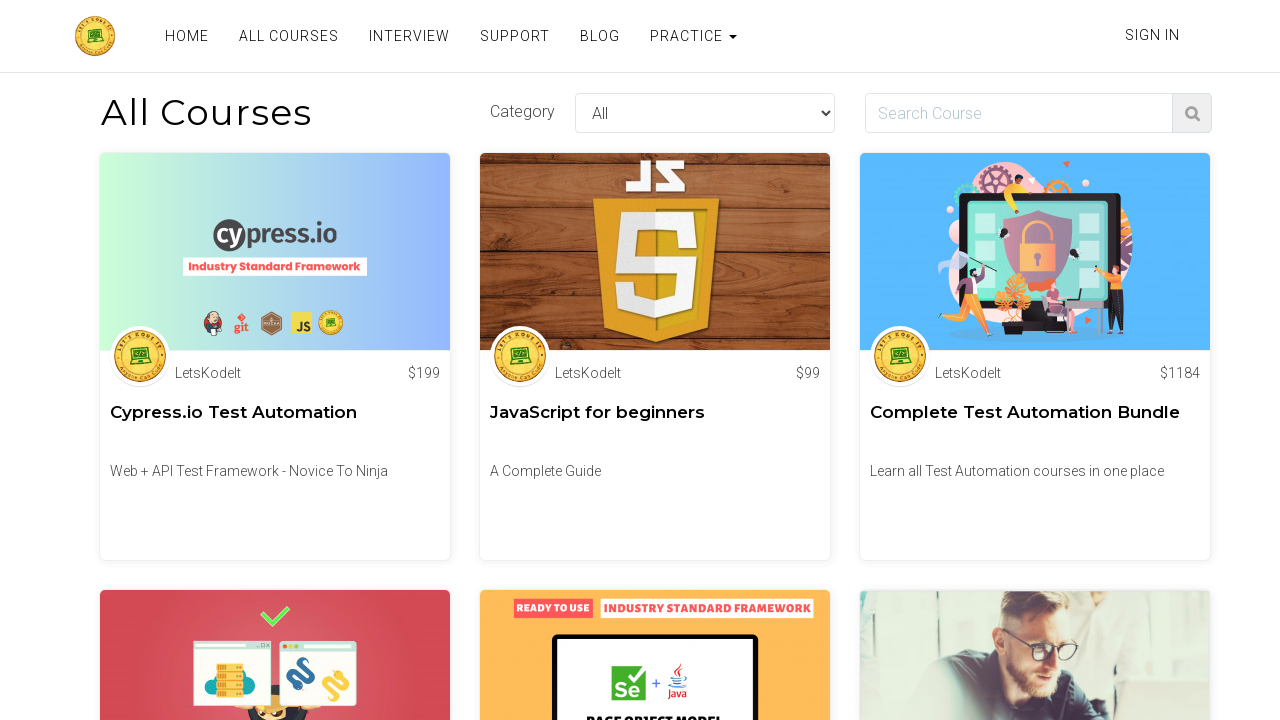

Waited for new tab to finish loading
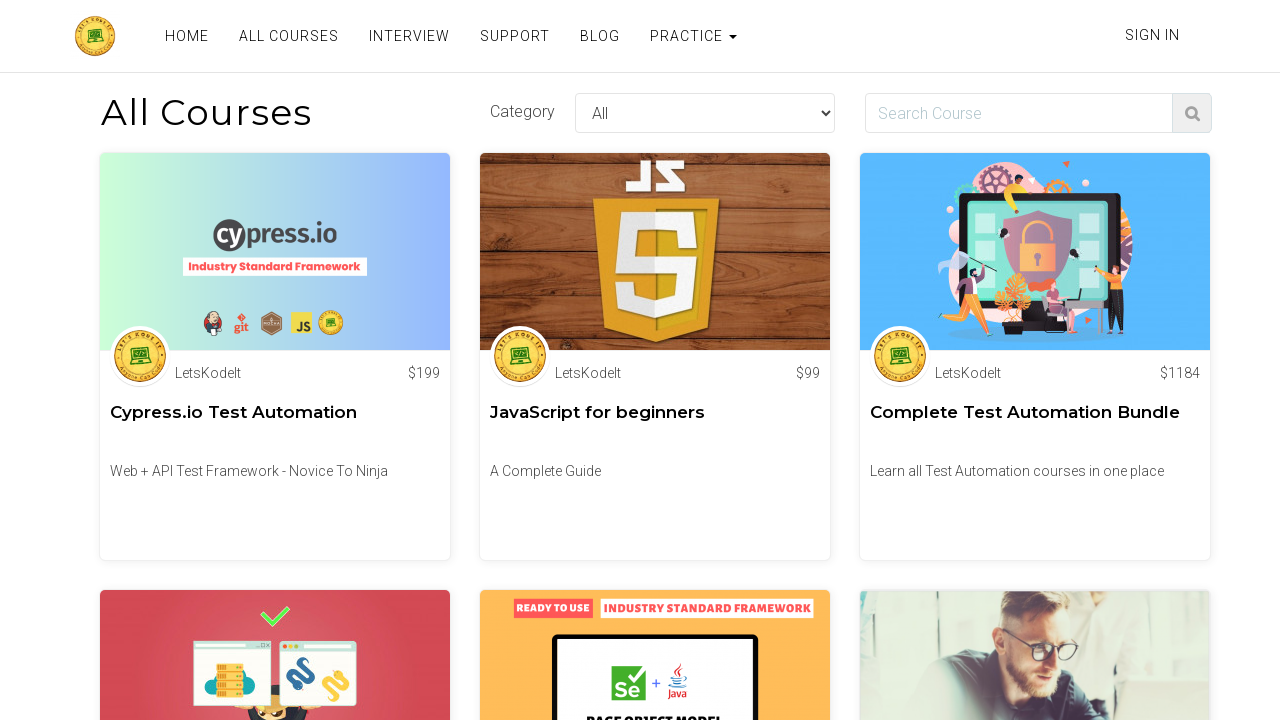

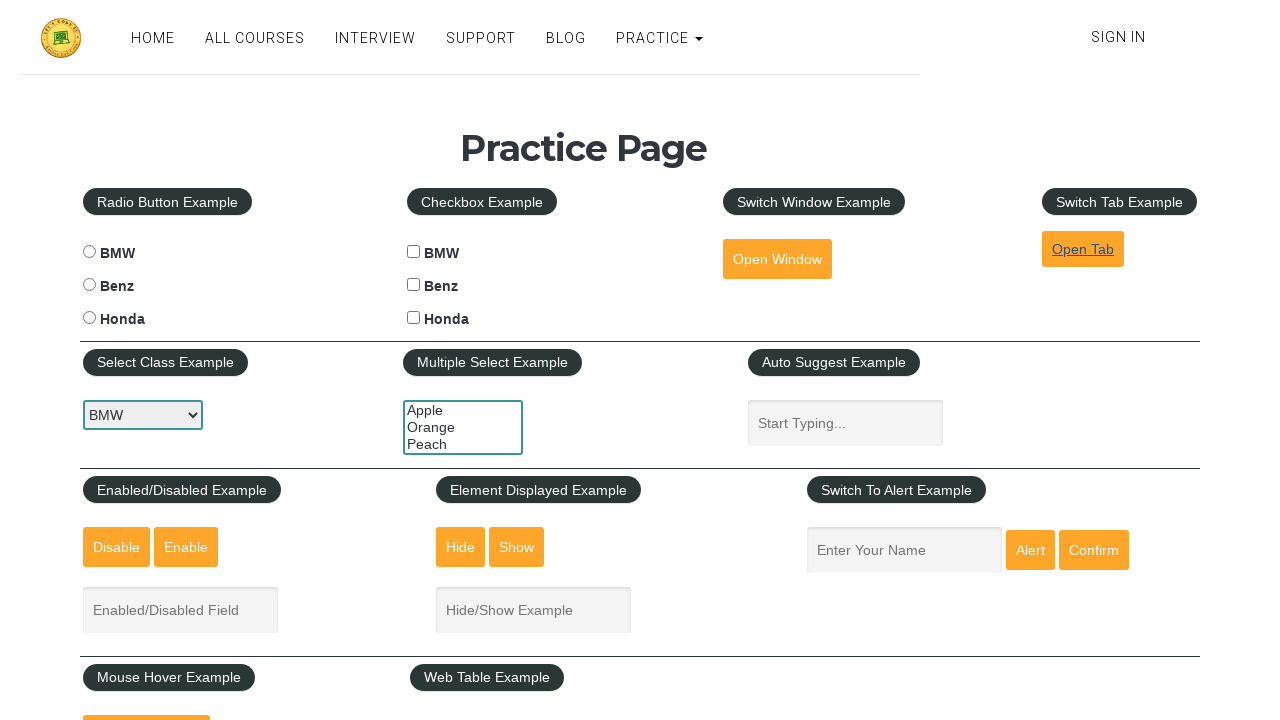